Tests checkbox functionality by clicking on the Checkboxes link, then toggling each checkbox - checking unchecked ones and unchecking checked ones.

Starting URL: https://the-internet.herokuapp.com

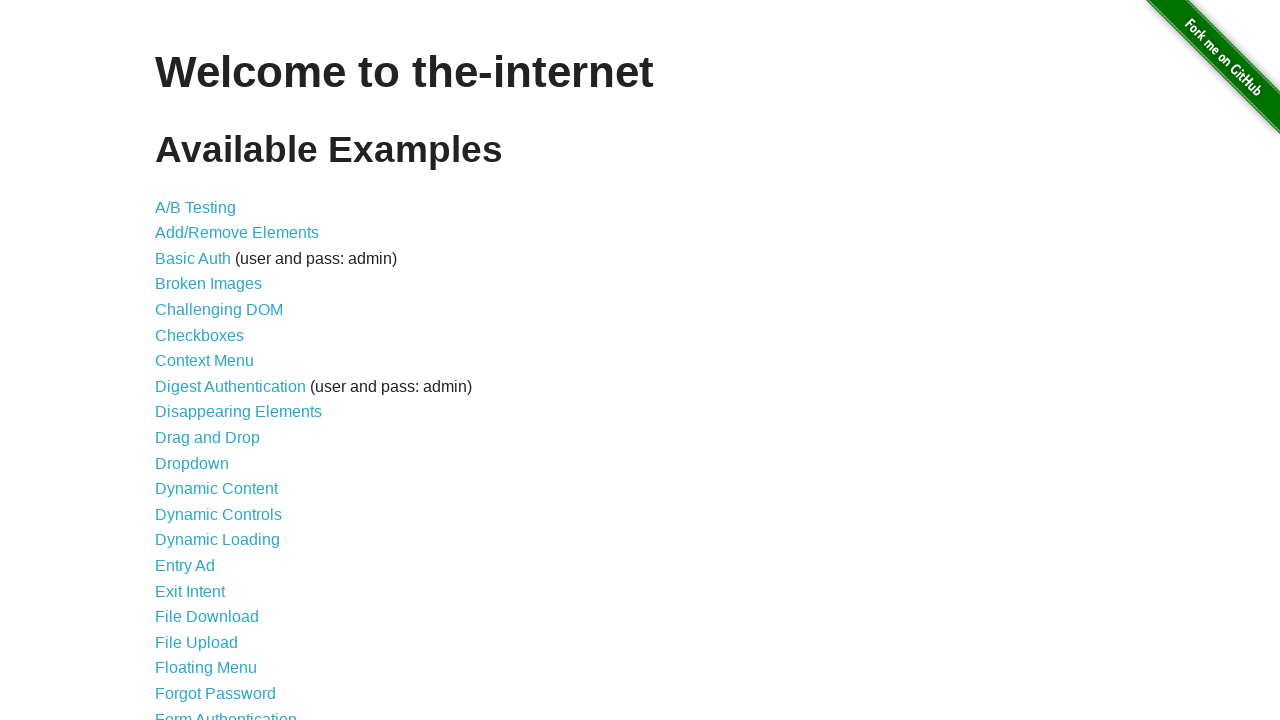

Waited for welcome page header to load
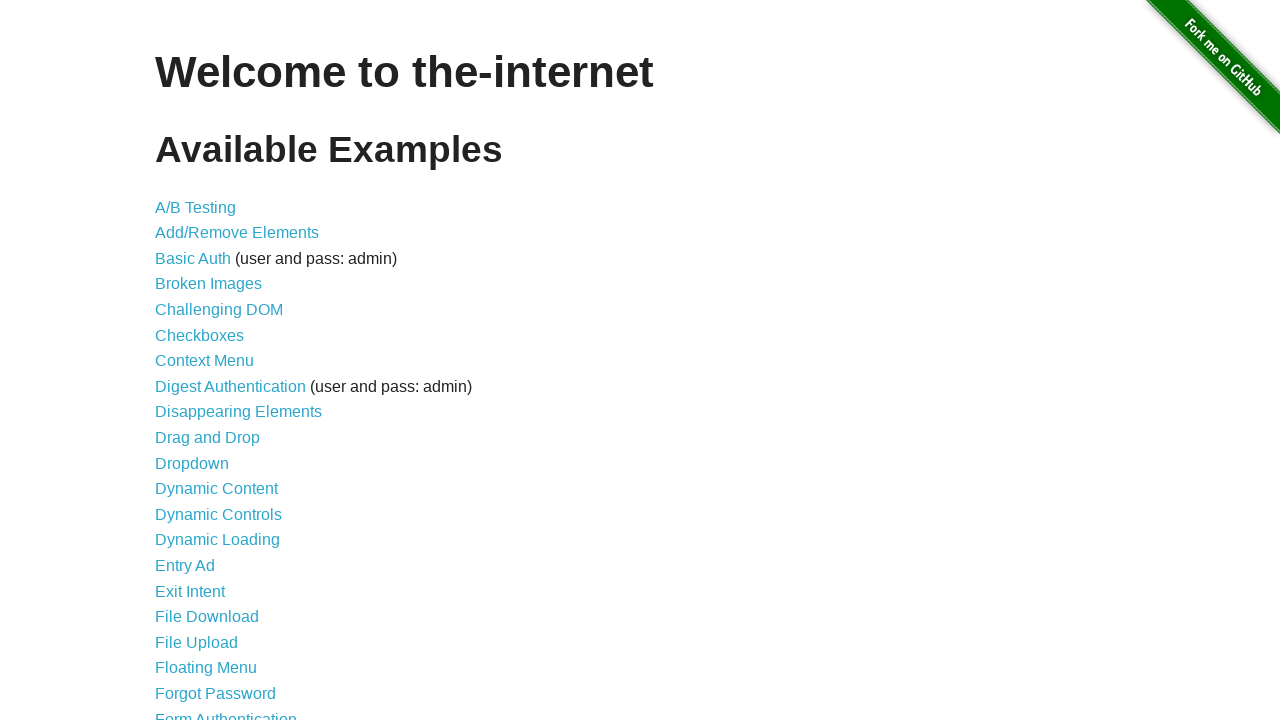

Clicked on Checkboxes link at (200, 335) on a[href='/checkboxes']
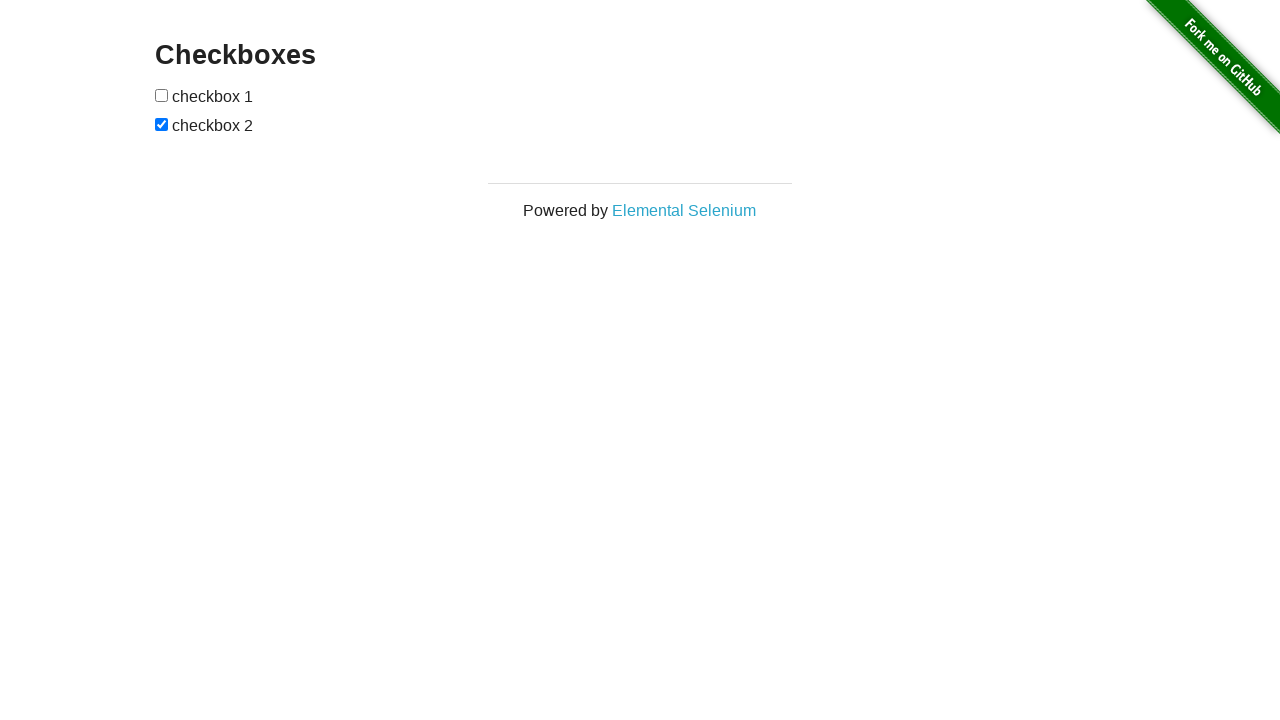

Checkboxes page header loaded
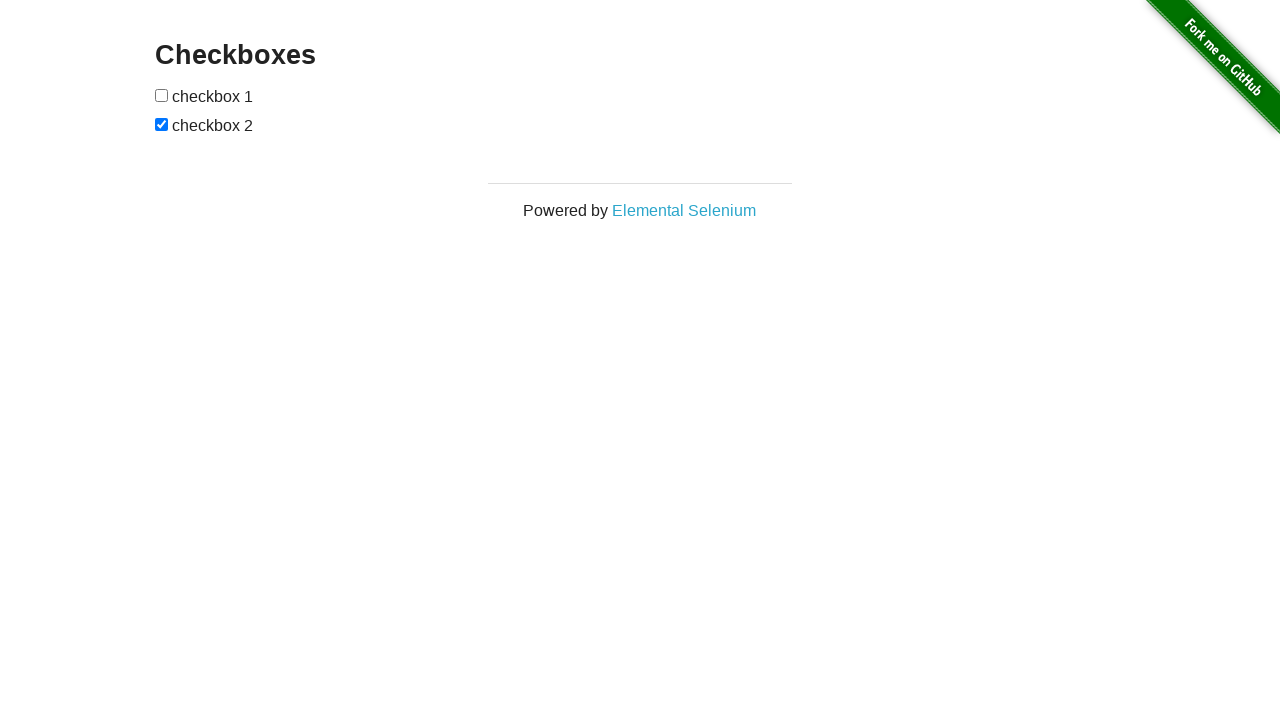

Located 2 checkboxes on the page
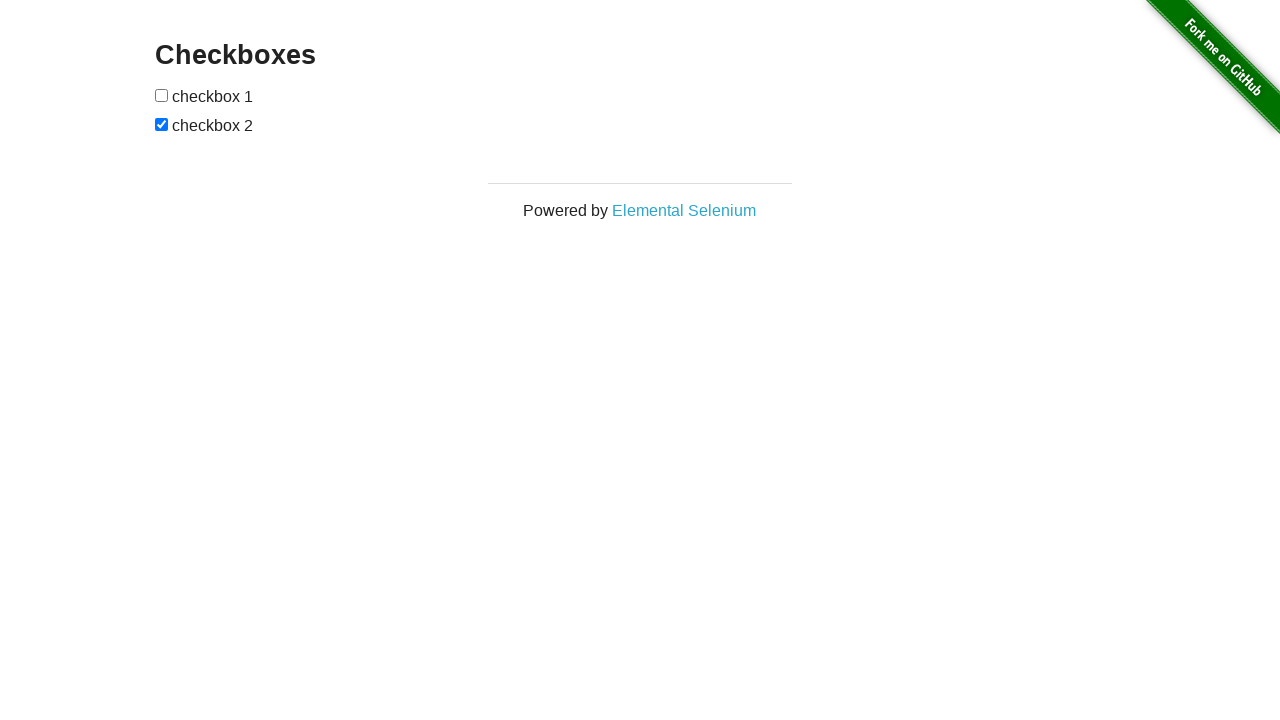

Checked checkbox 1 at (162, 95) on input[type='checkbox'] >> nth=0
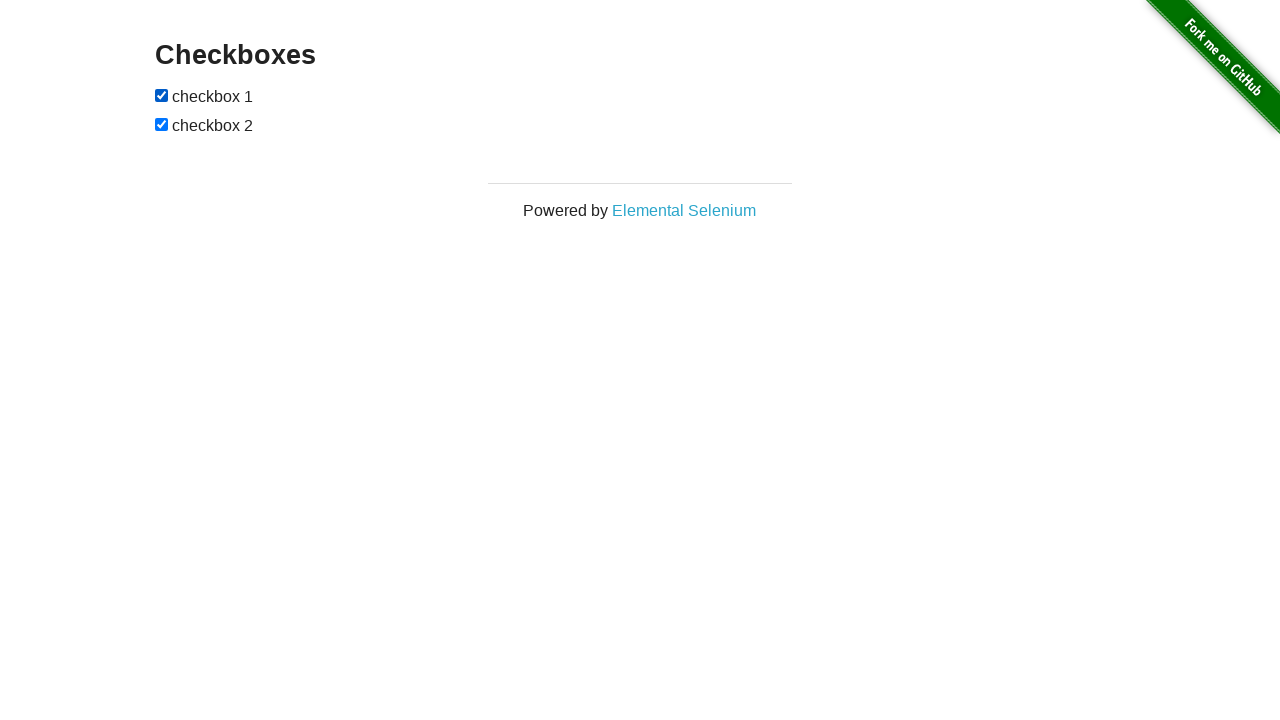

Unchecked checkbox 2 at (162, 124) on input[type='checkbox'] >> nth=1
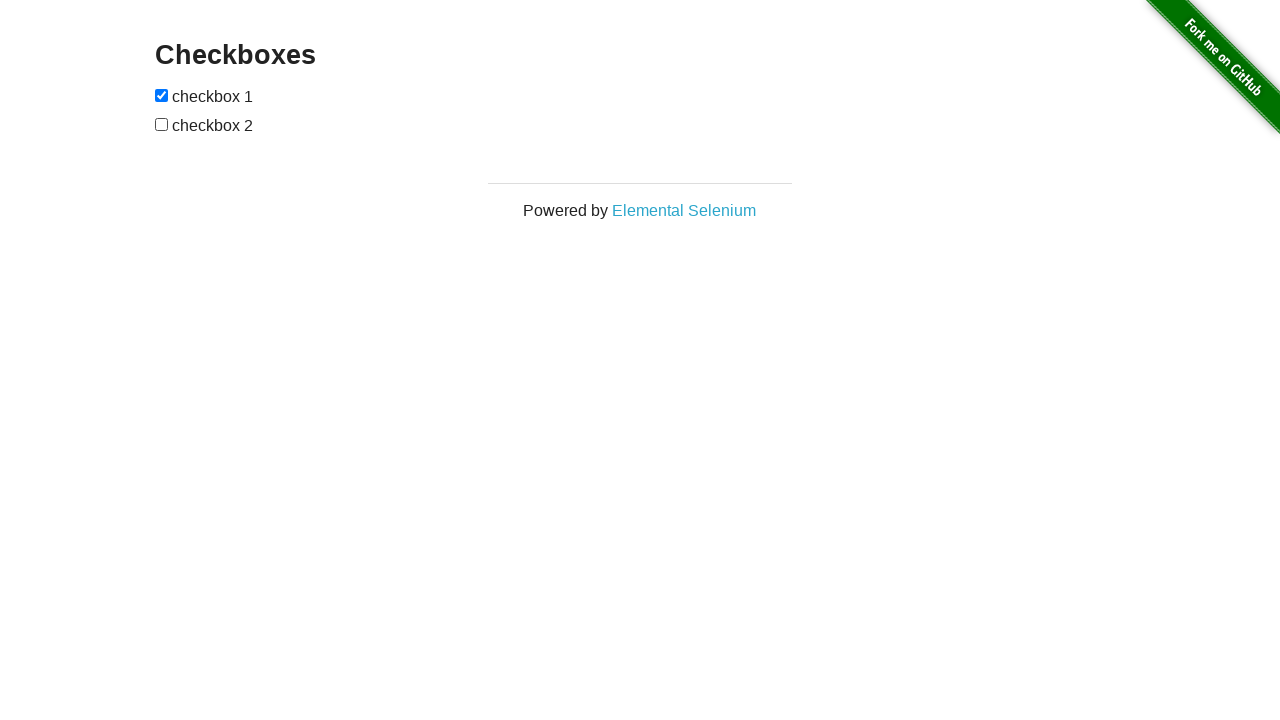

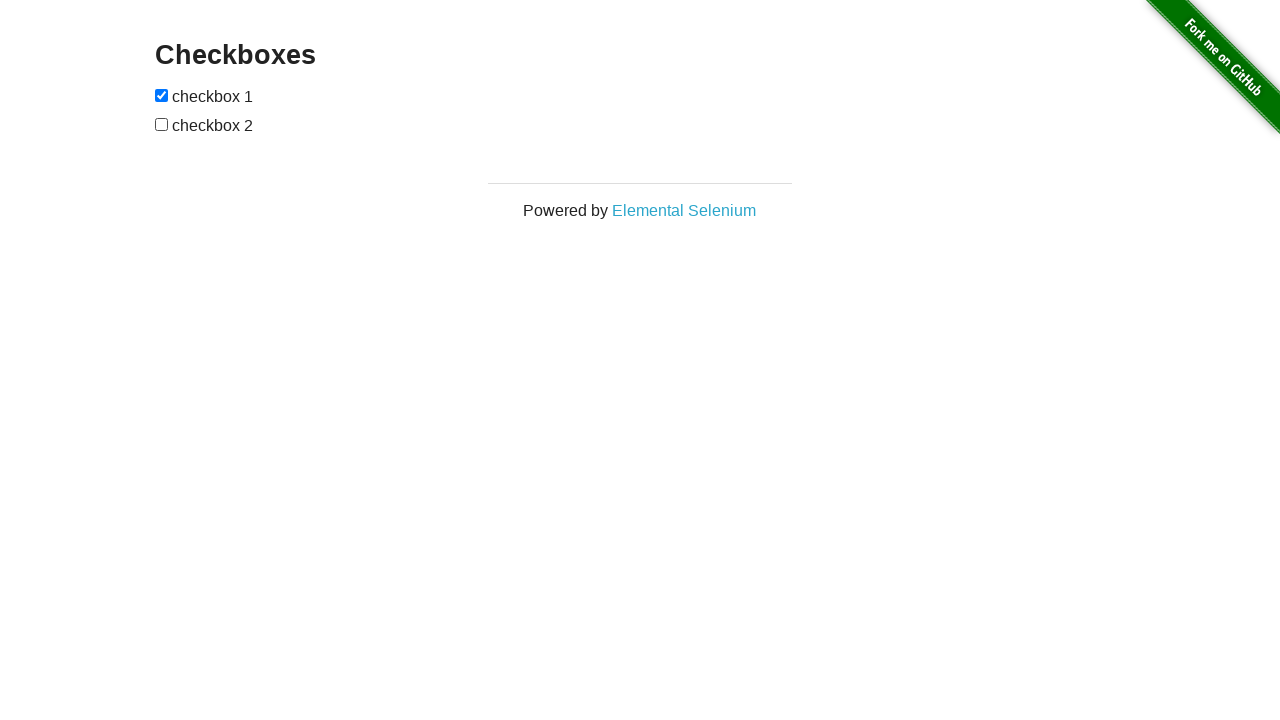